Tests opening a new browser tab by navigating to a page, opening a new tab, navigating to a different URL in that tab, and verifying two tabs exist.

Starting URL: https://the-internet.herokuapp.com/windows

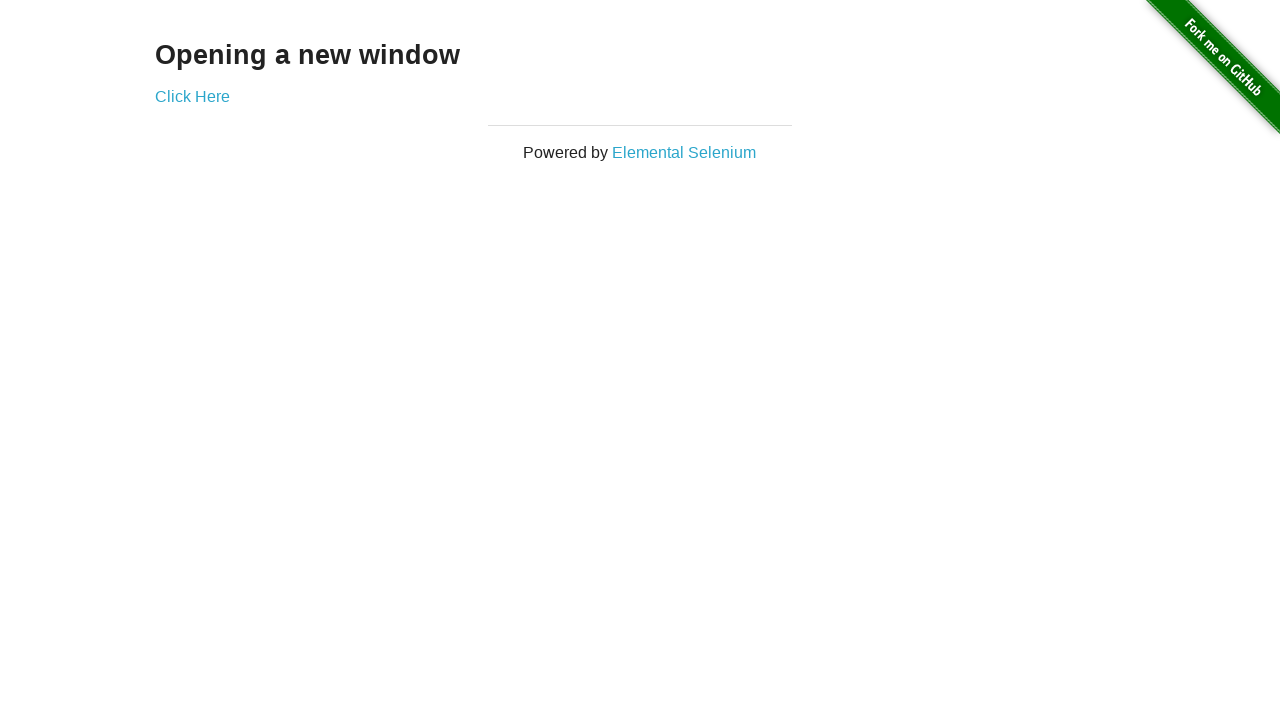

Opened a new tab in the browser context
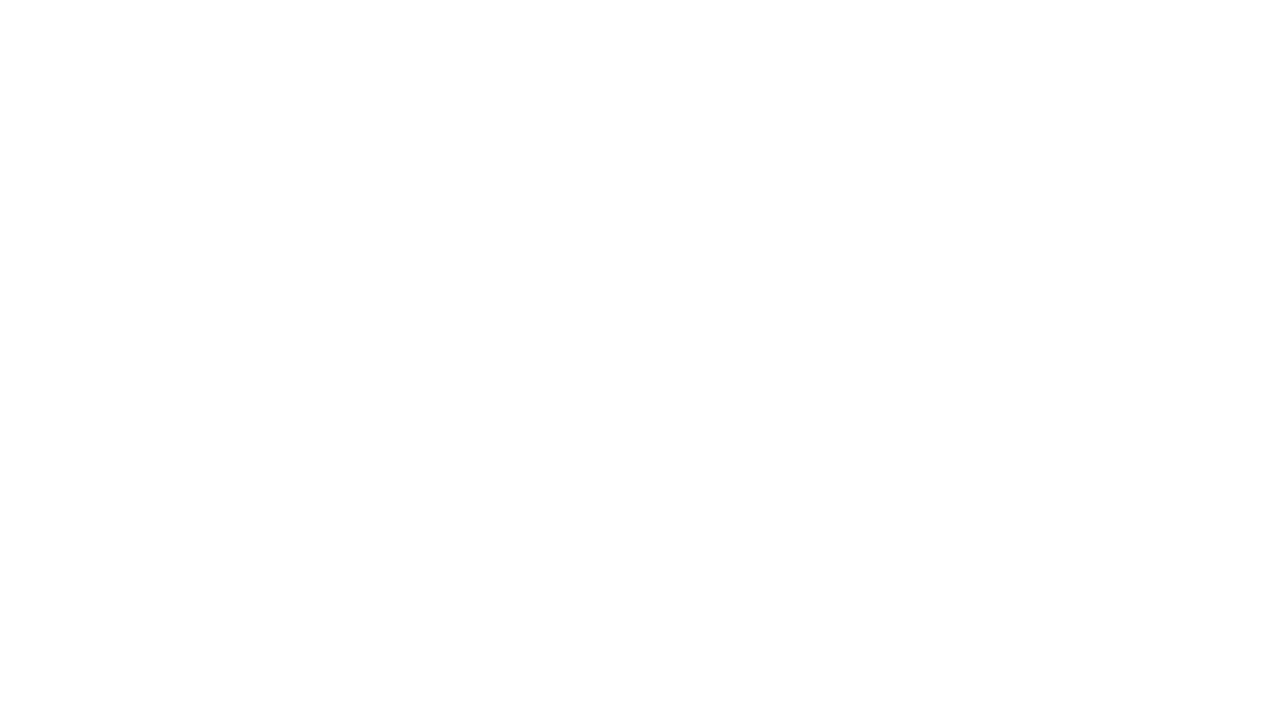

Navigated to https://the-internet.herokuapp.com/typos in the new tab
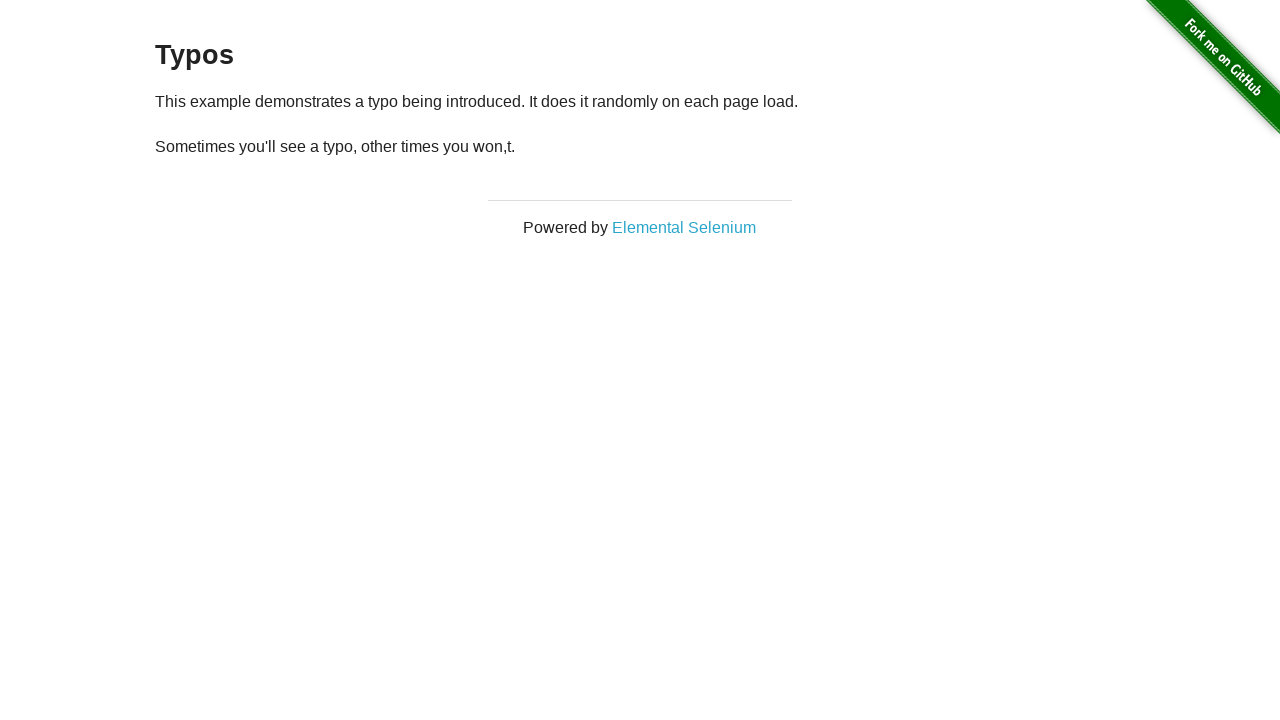

Page loaded and domcontentloaded state reached
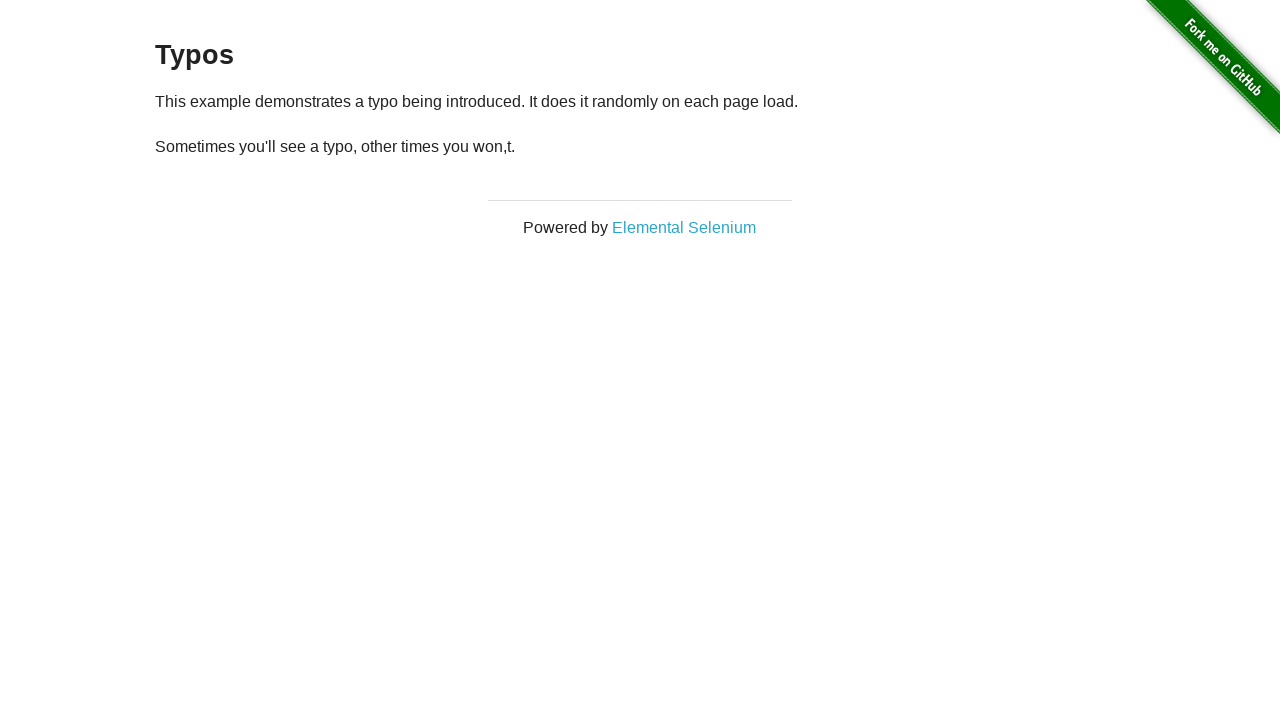

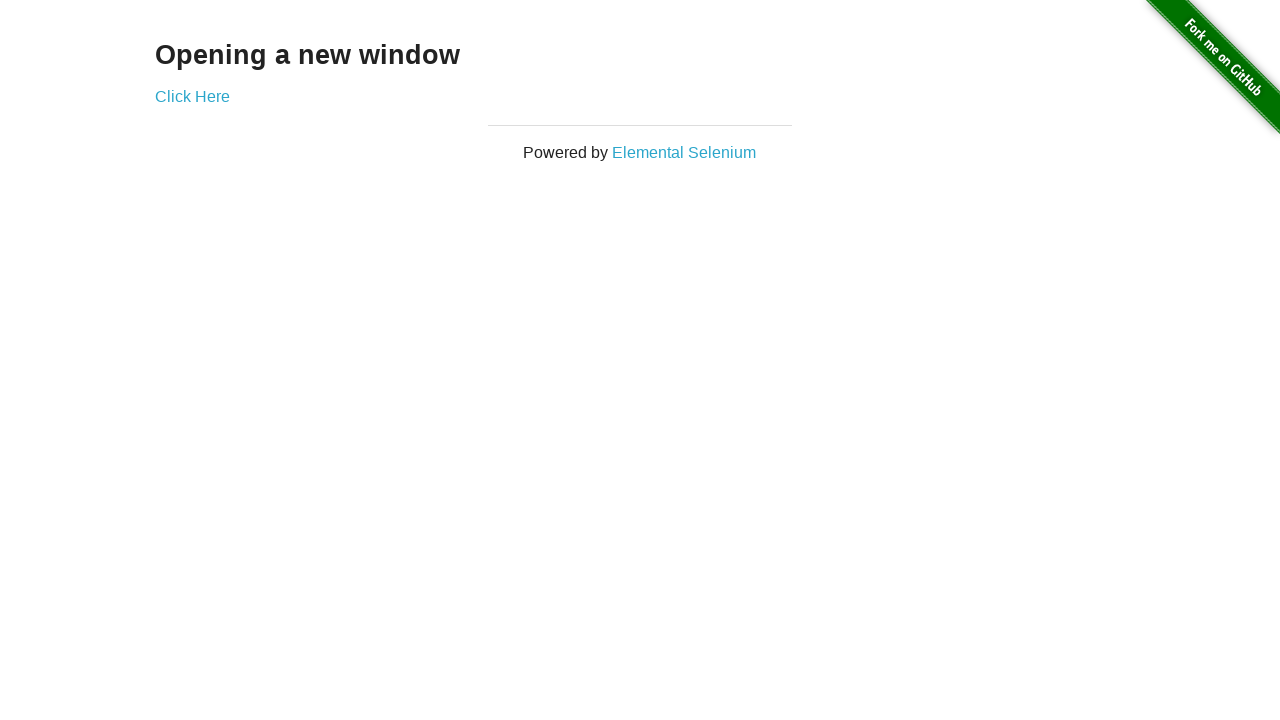